Clicks on the Home menu button and verifies that a review counter element is displayed on the page

Starting URL: https://www.watchrepairco.com/

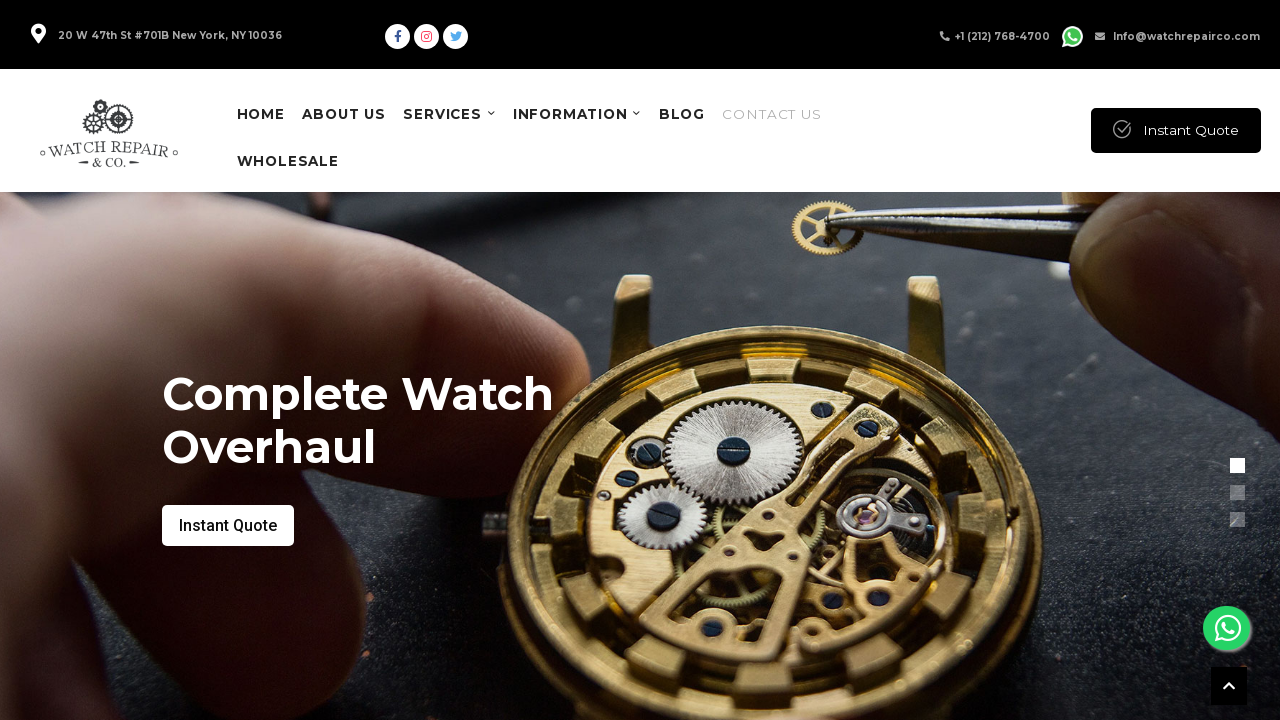

Clicked on Home menu button at (261, 114) on xpath=//*[@id='menu-item-2246']/a/span
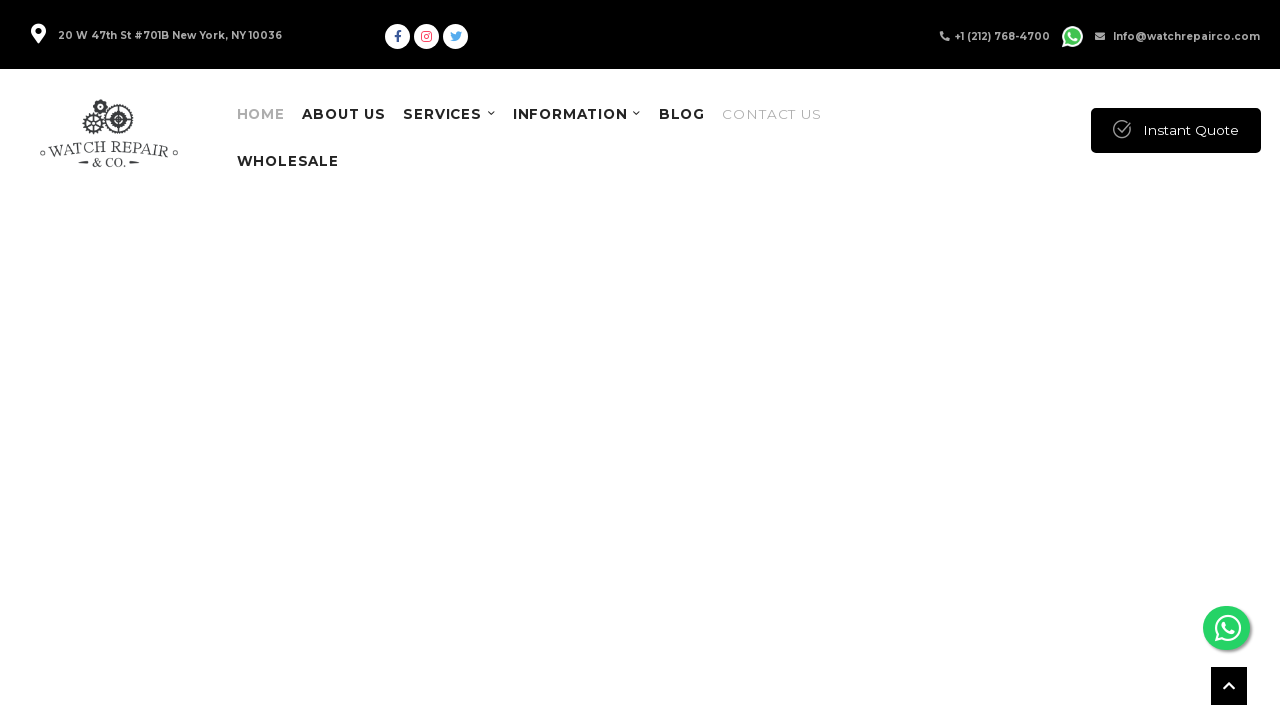

Review counter element loaded and is visible on the page
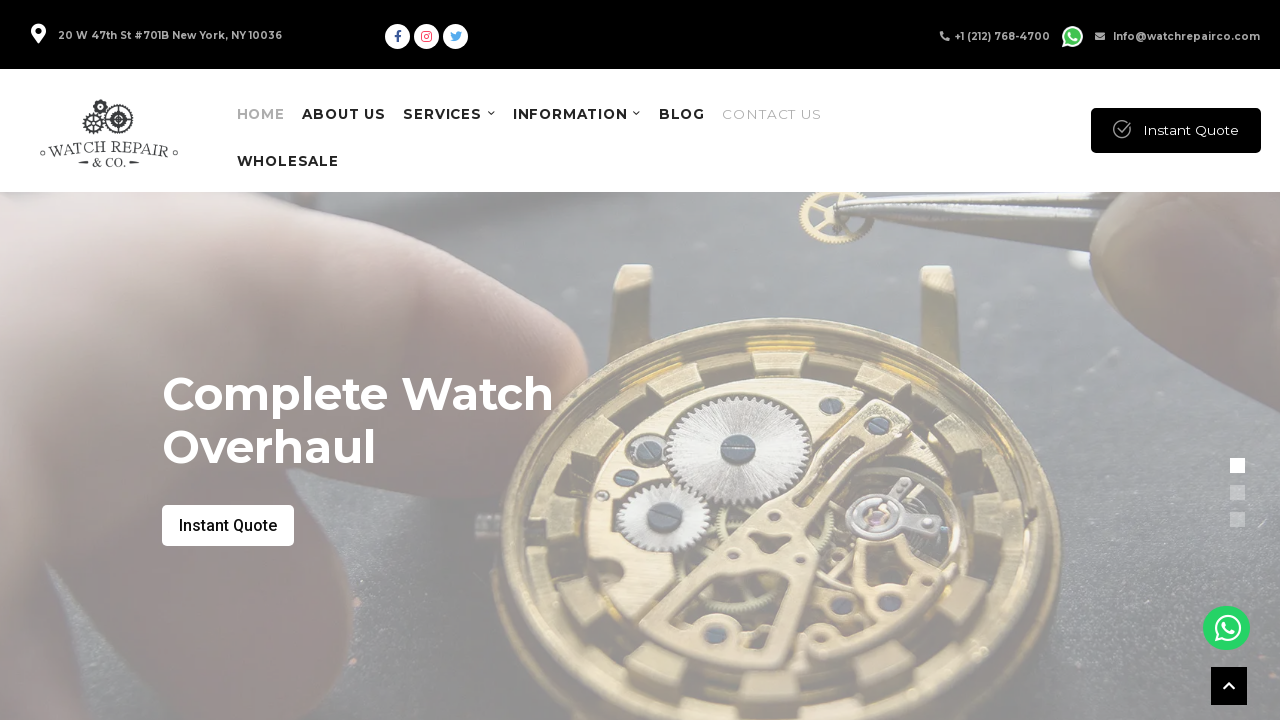

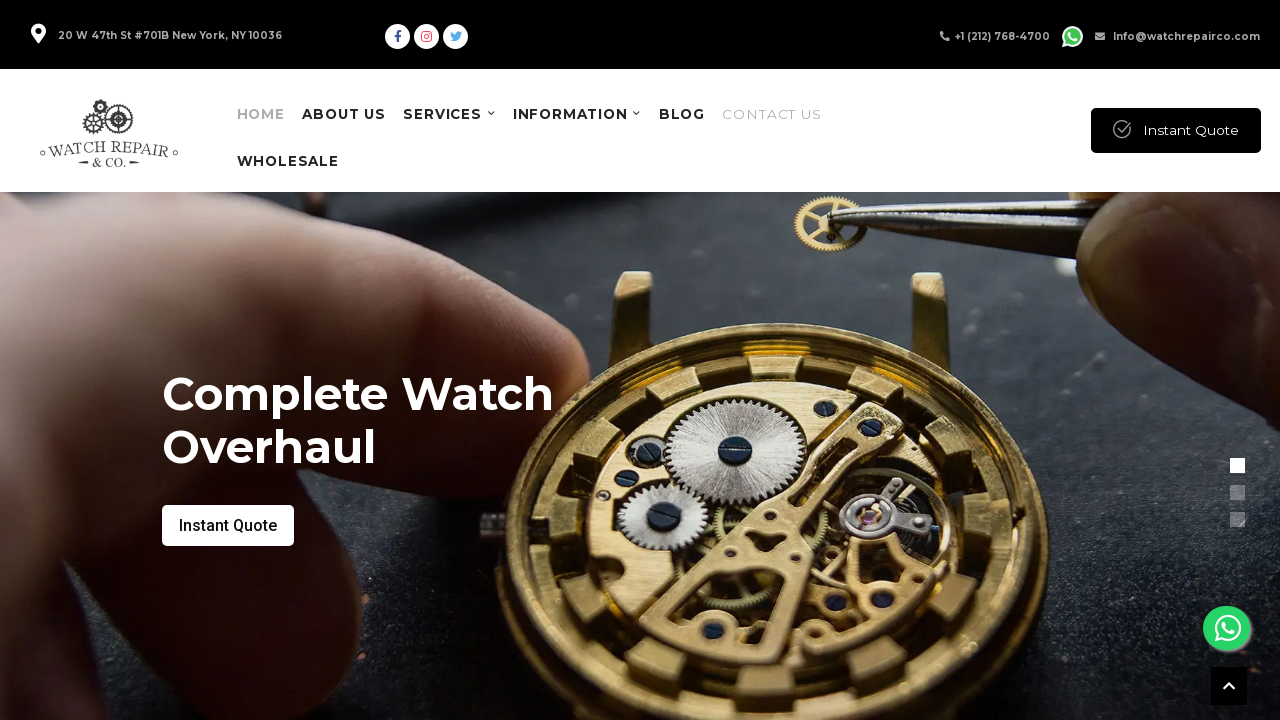